Tests fluent wait functionality by waiting for and clicking a link element on the DemoQA links page

Starting URL: https://demoqa.com/links

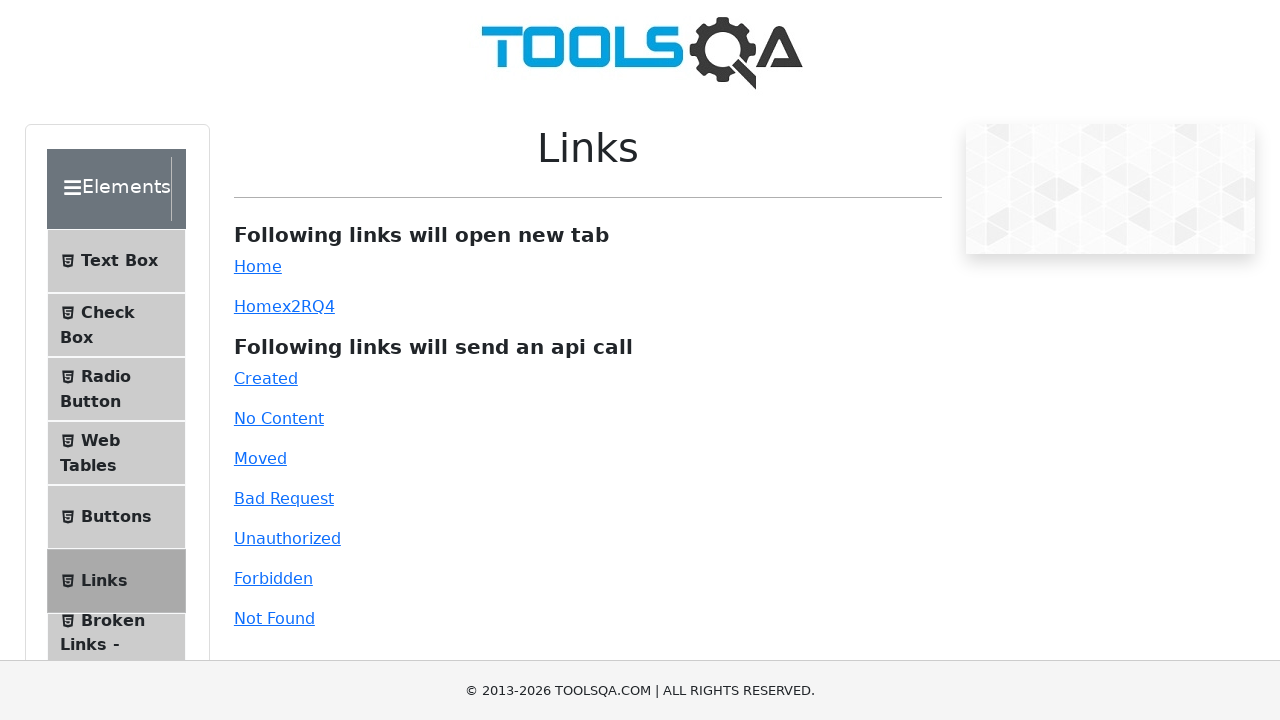

Clicked Home link with fluent wait (60 second timeout) at (258, 266) on a:has-text('Home')
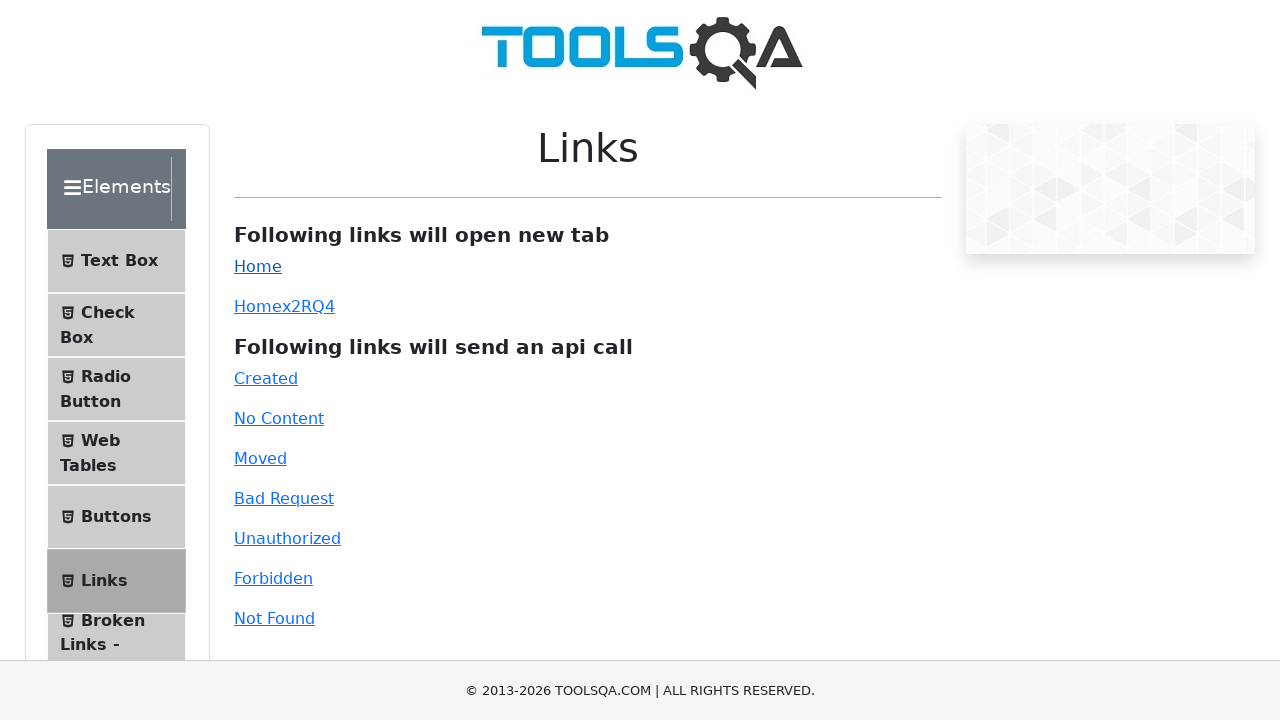

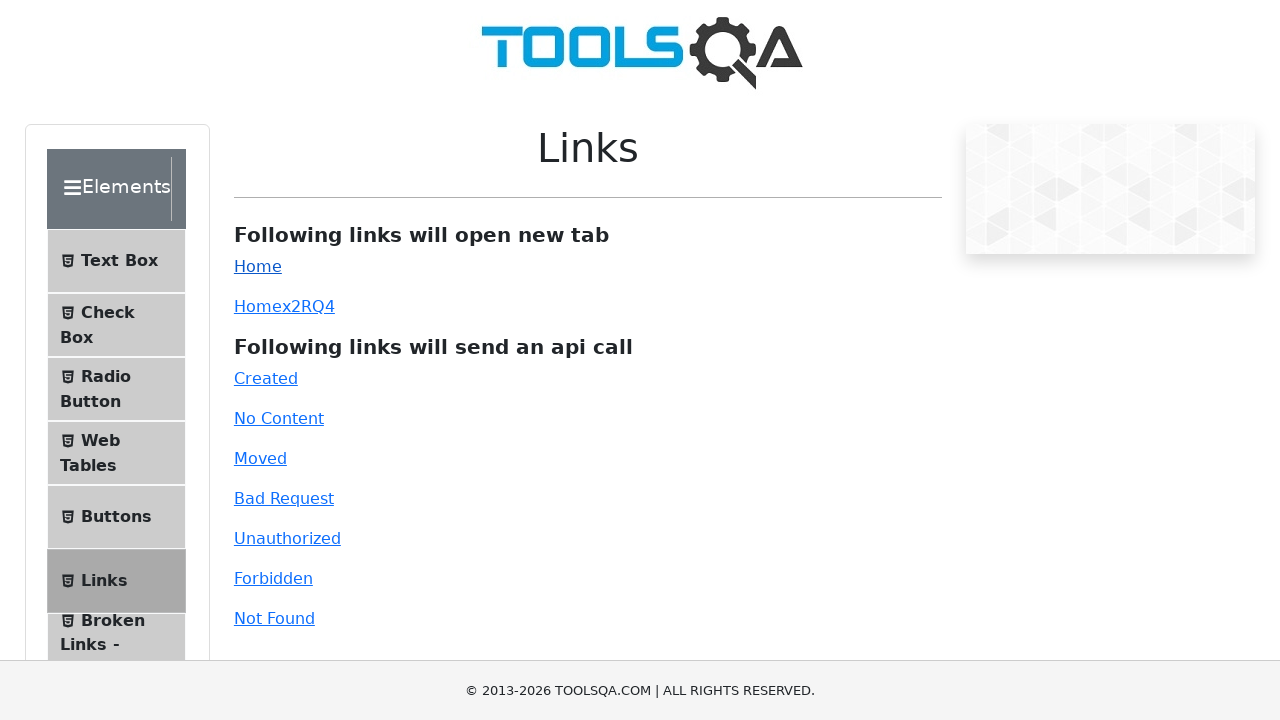